Tests custom dropdown selection on jQuery UI demo page by selecting multiple number options from a custom dropdown menu

Starting URL: https://jqueryui.com/resources/demos/selectmenu/default.html

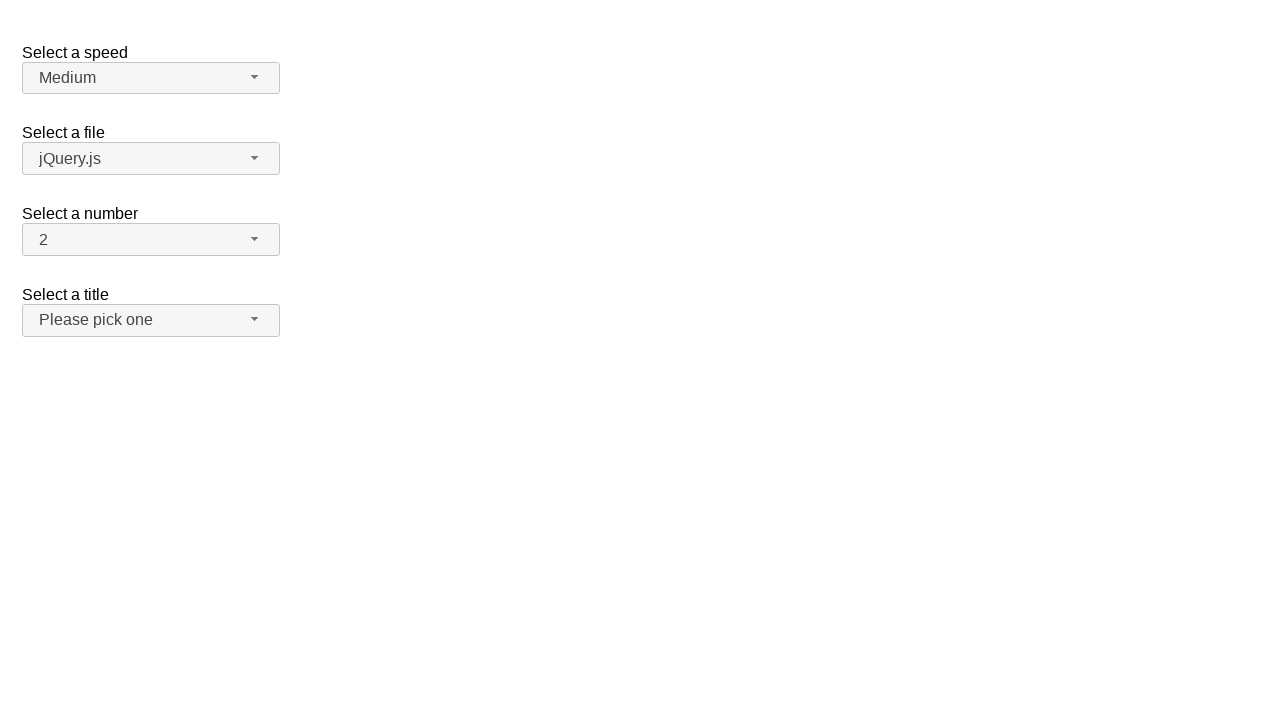

Clicked number dropdown button to open menu at (151, 240) on xpath=//span[@id='number-button']
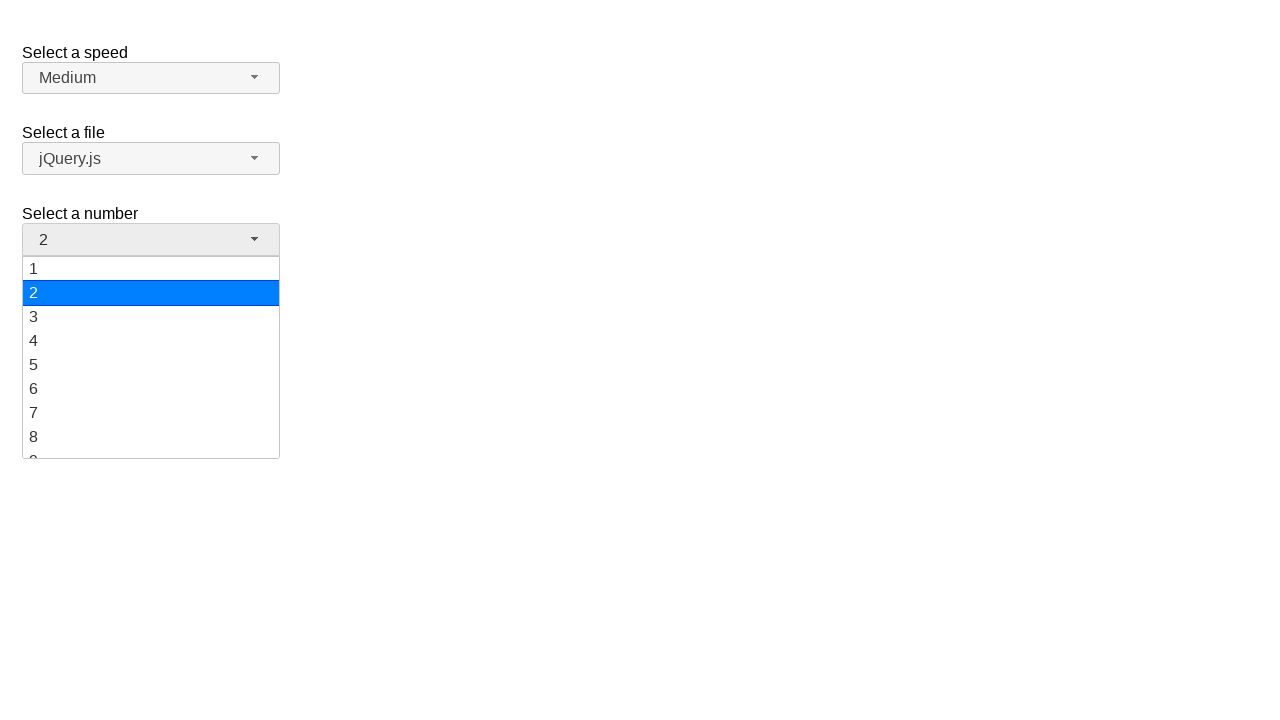

Dropdown menu appeared with number options
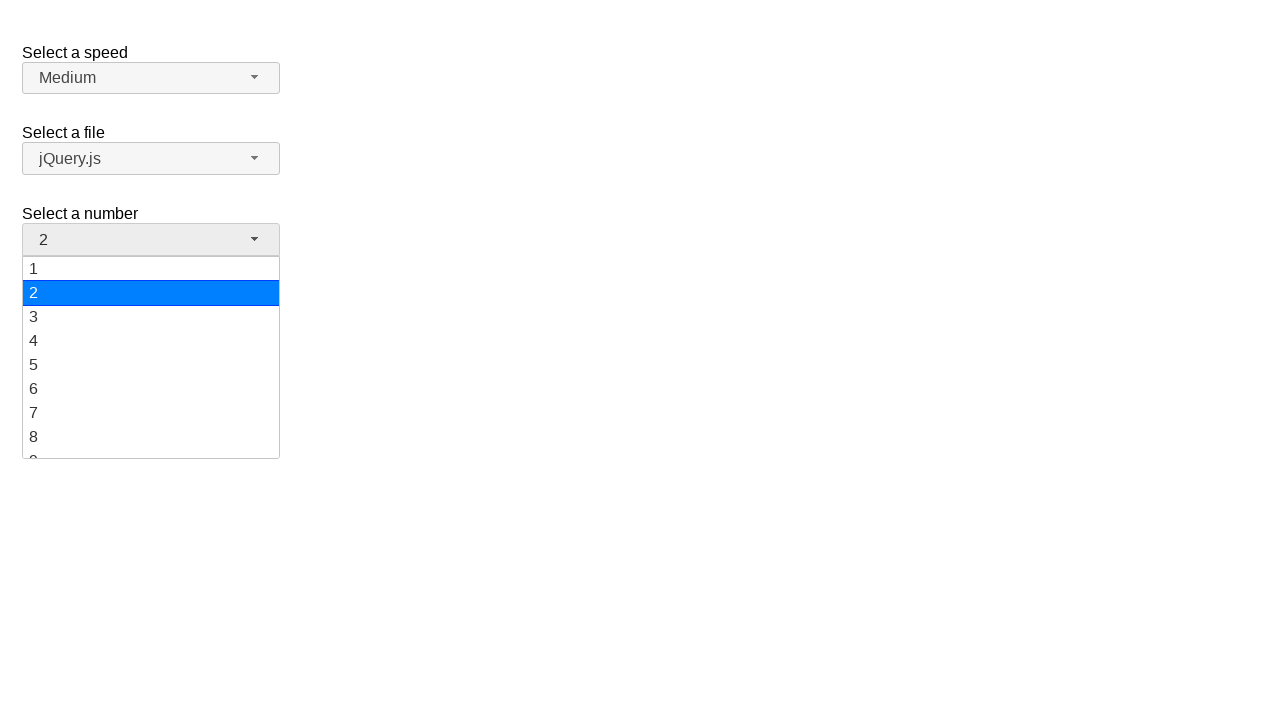

Selected '8' from the number dropdown menu at (151, 437) on xpath=//ul[@id='number-menu']//div[text()='8']
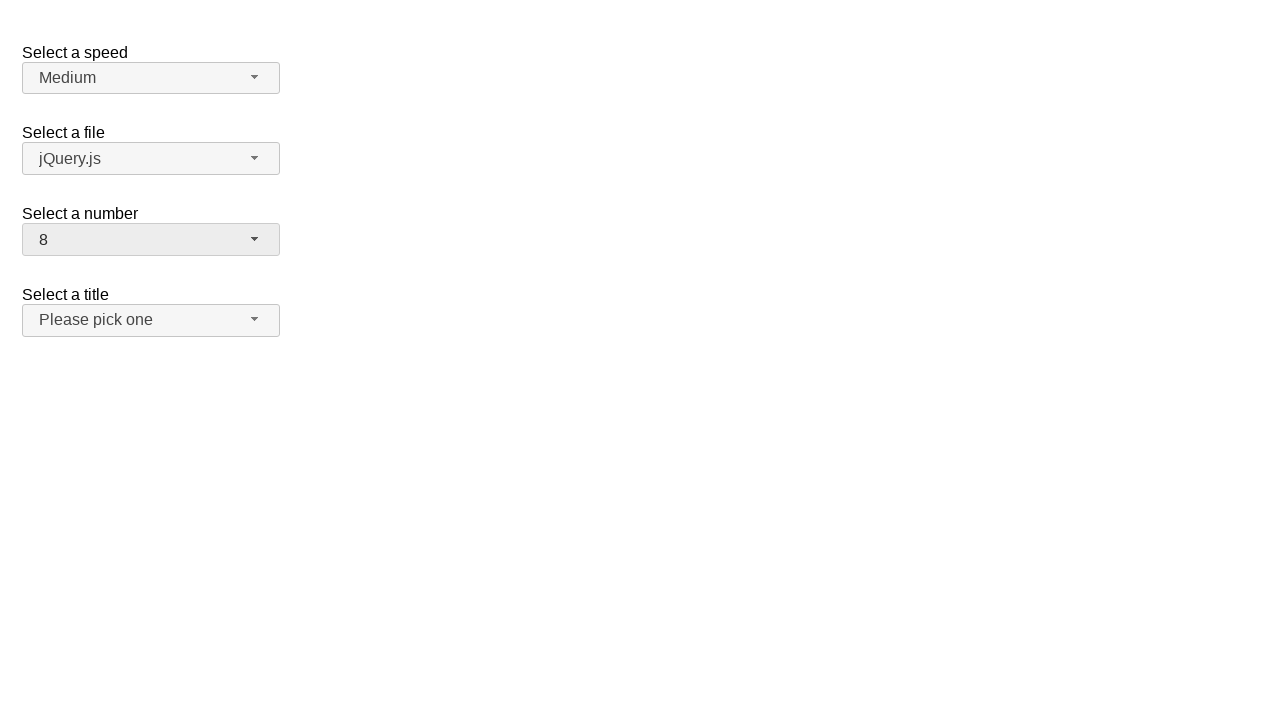

Verified '8' selection in dropdown button
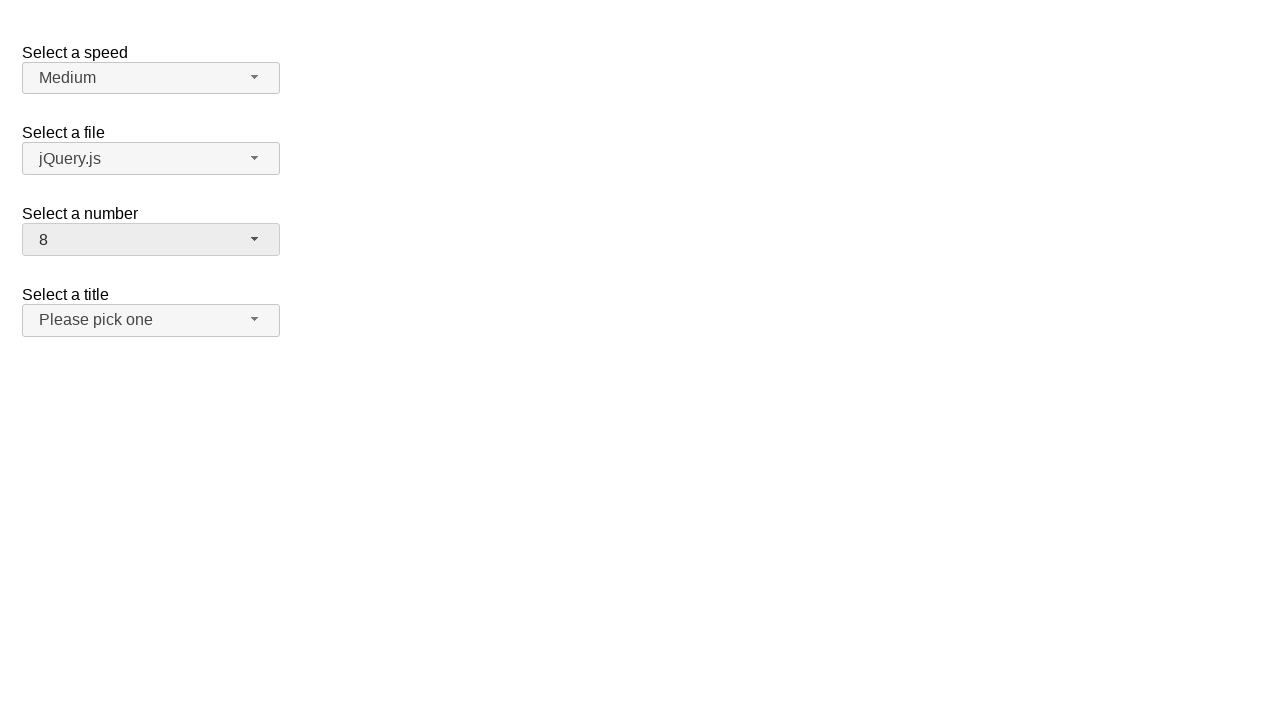

Clicked number dropdown button to open menu again at (151, 240) on xpath=//span[@id='number-button']
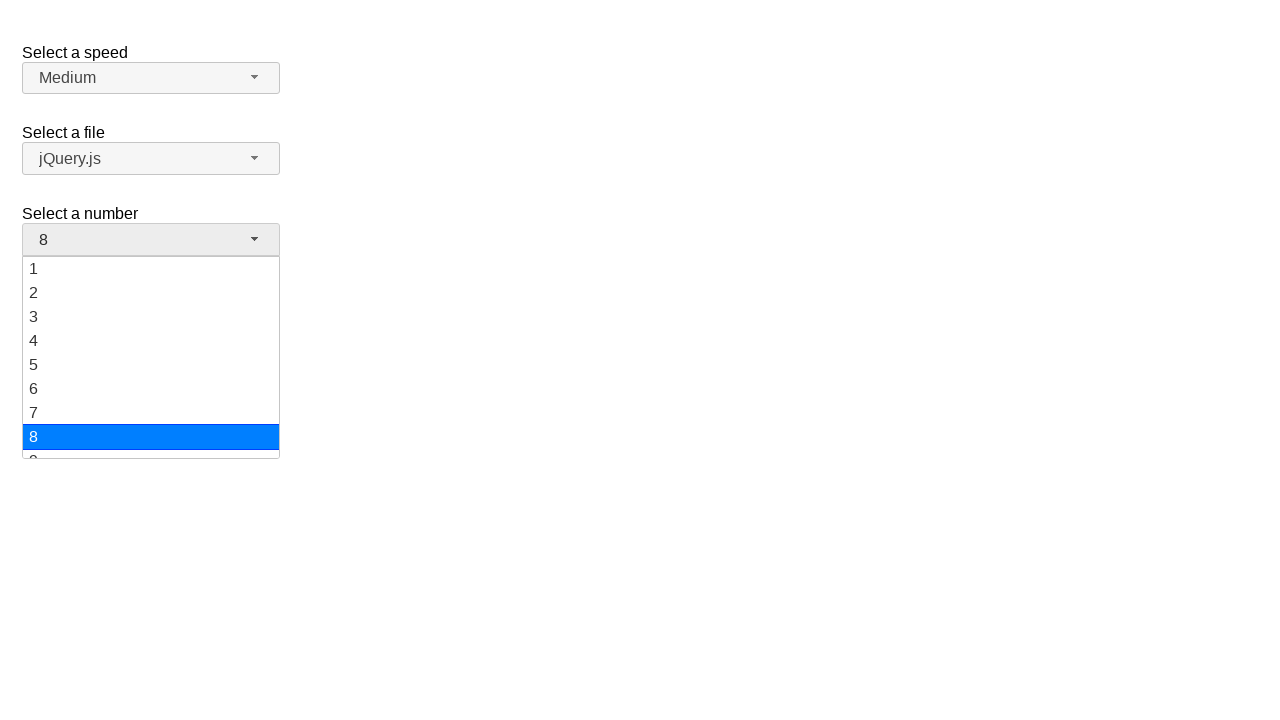

Dropdown menu appeared with number options
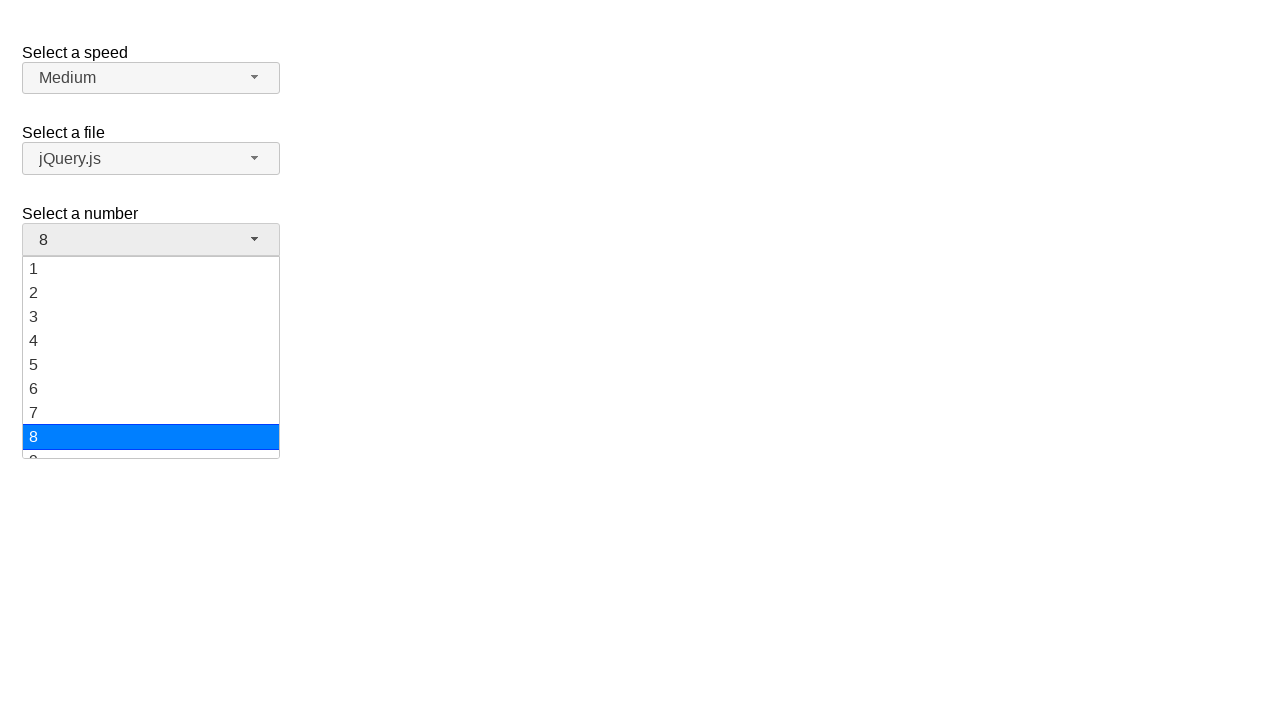

Selected '2' from the number dropdown menu at (151, 293) on xpath=//ul[@id='number-menu']//div[text()='2']
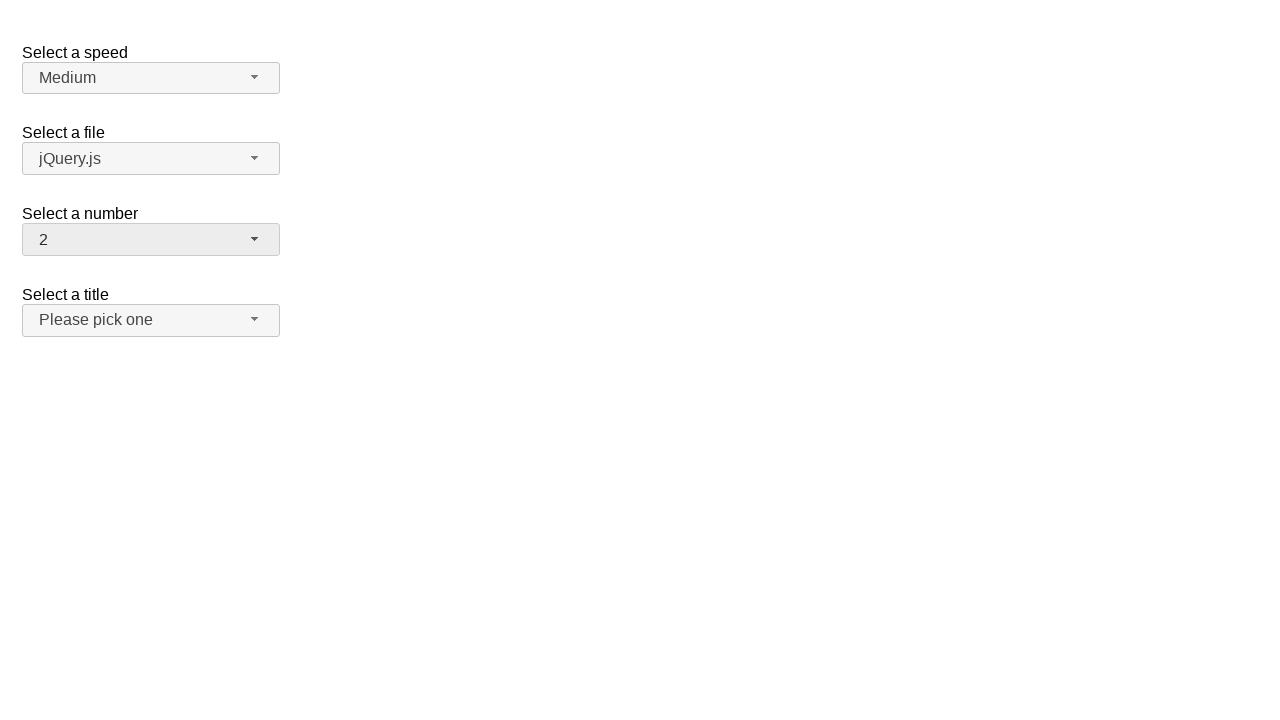

Verified '2' selection in dropdown button
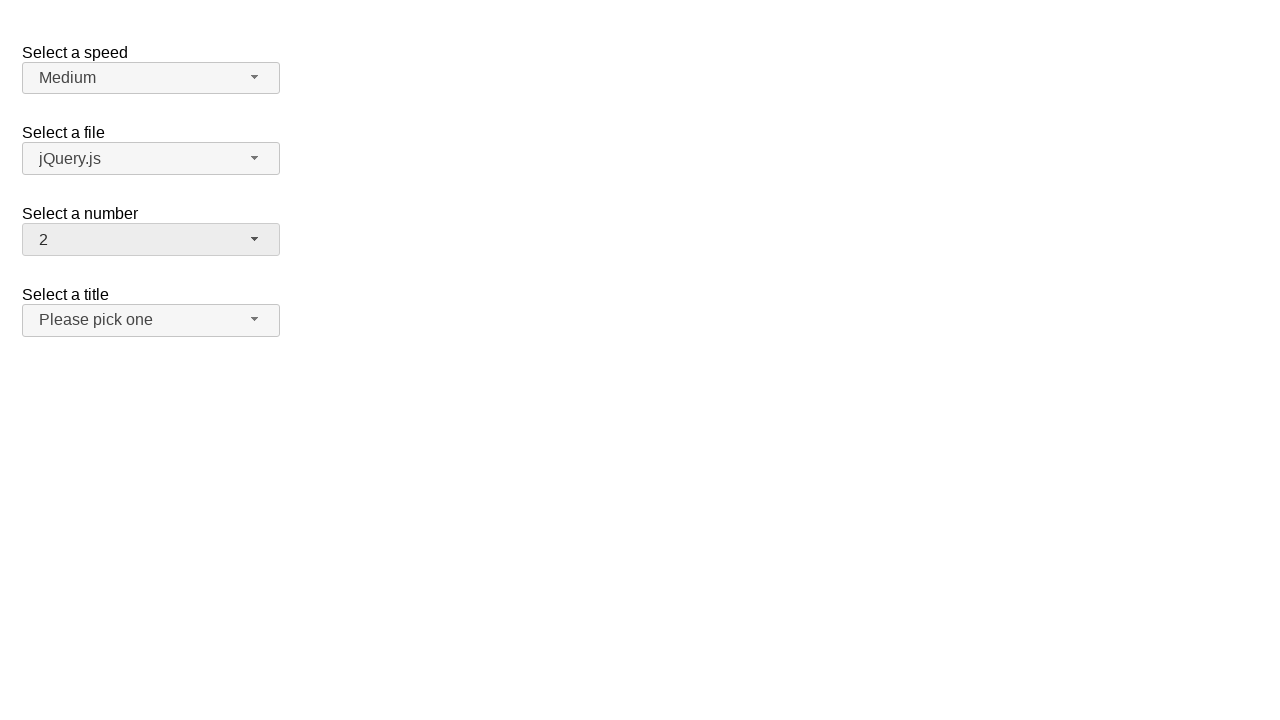

Clicked number dropdown button to open menu again at (151, 240) on xpath=//span[@id='number-button']
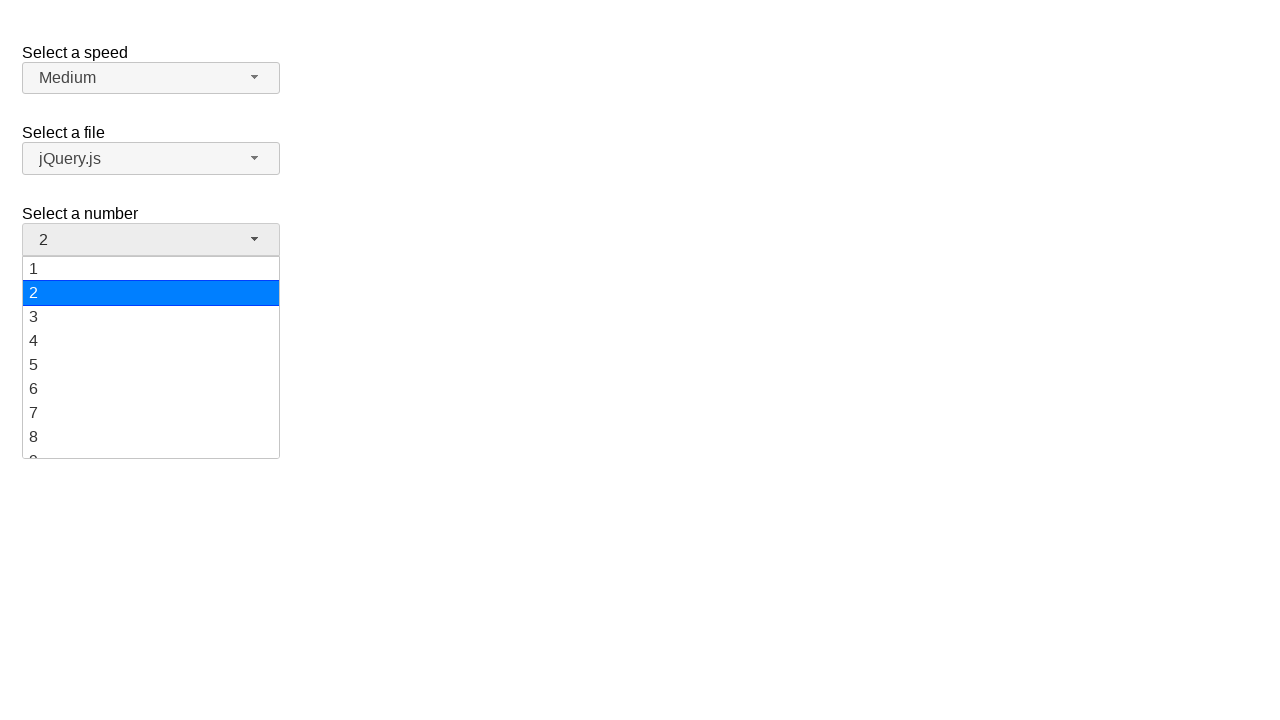

Dropdown menu appeared with number options
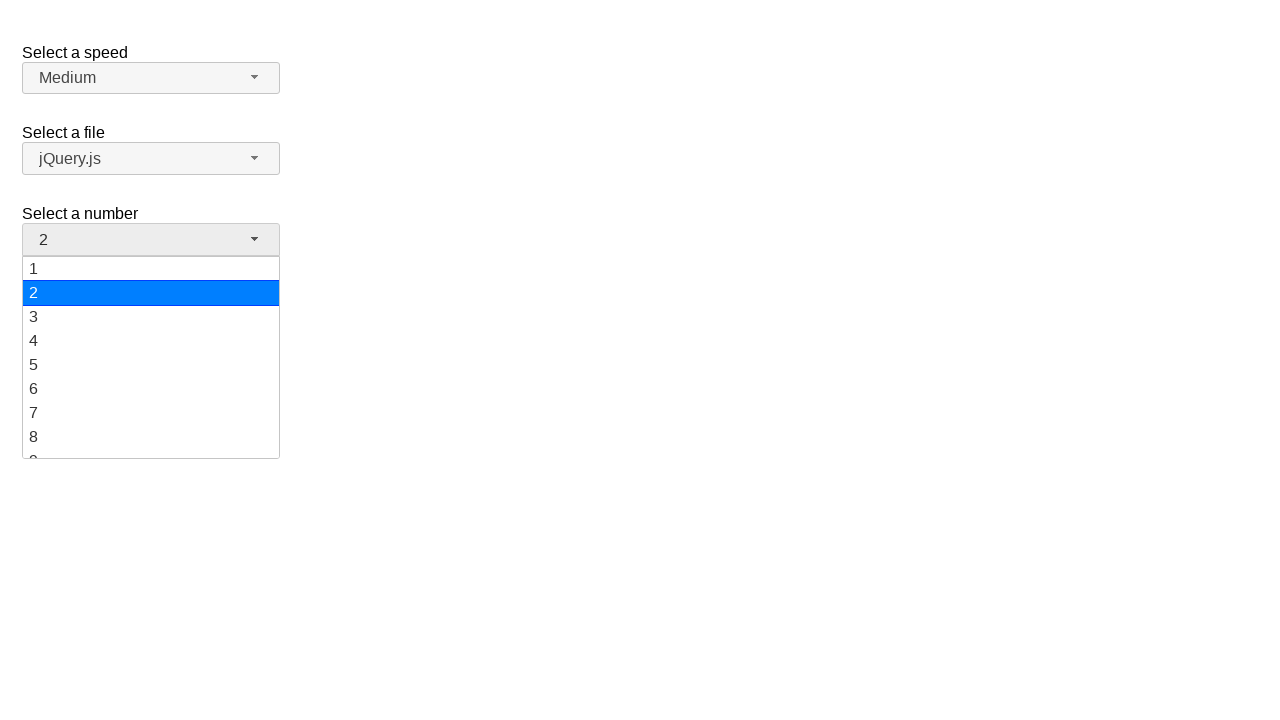

Selected '16' from the number dropdown menu at (151, 373) on xpath=//ul[@id='number-menu']//div[text()='16']
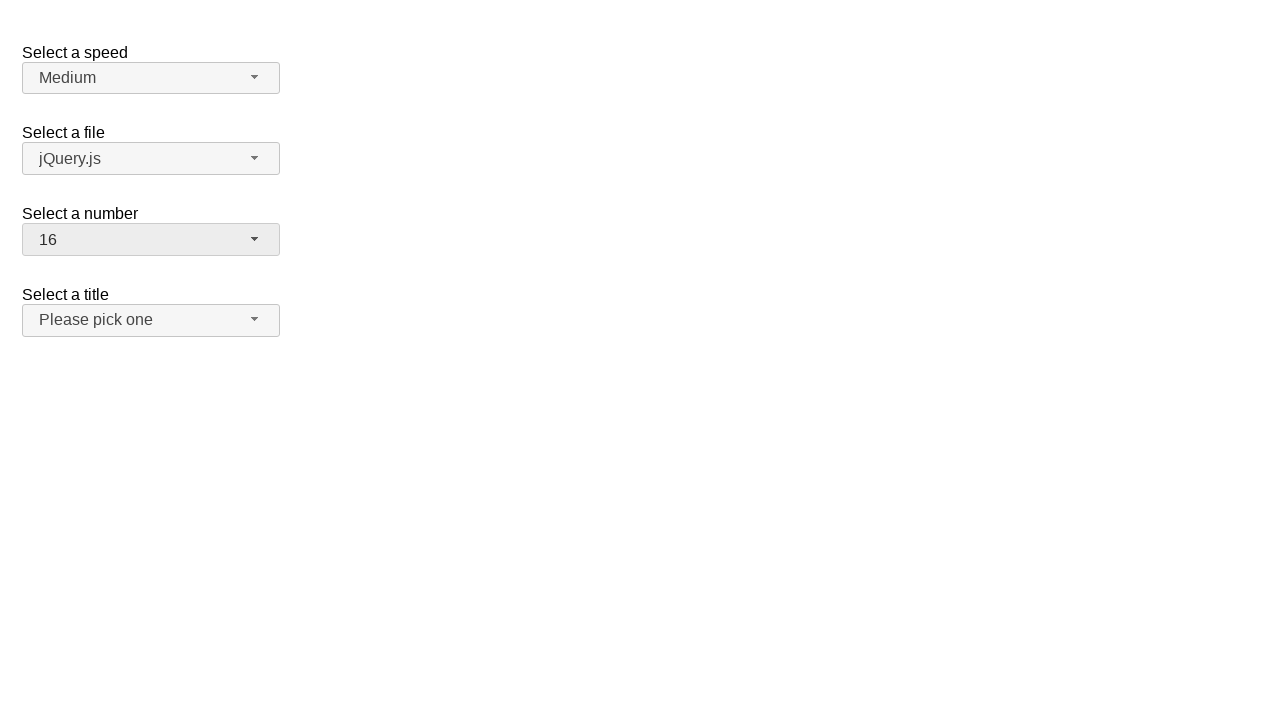

Verified '16' selection in dropdown button
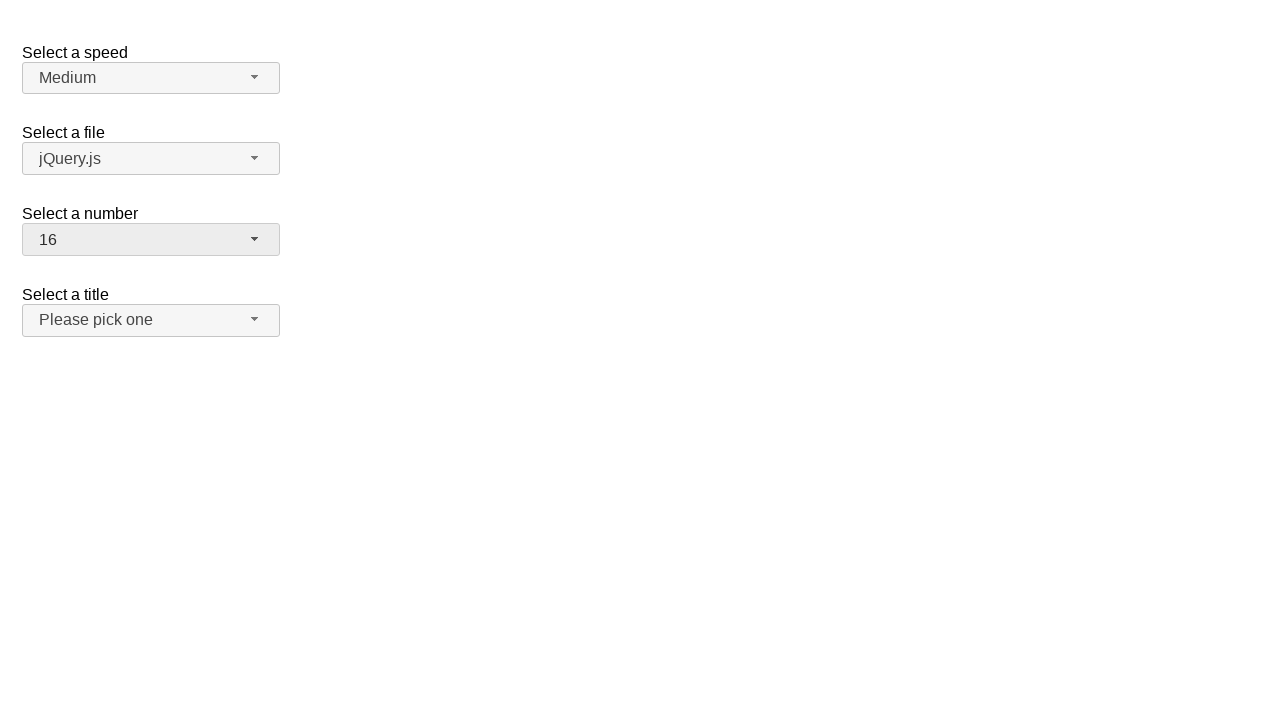

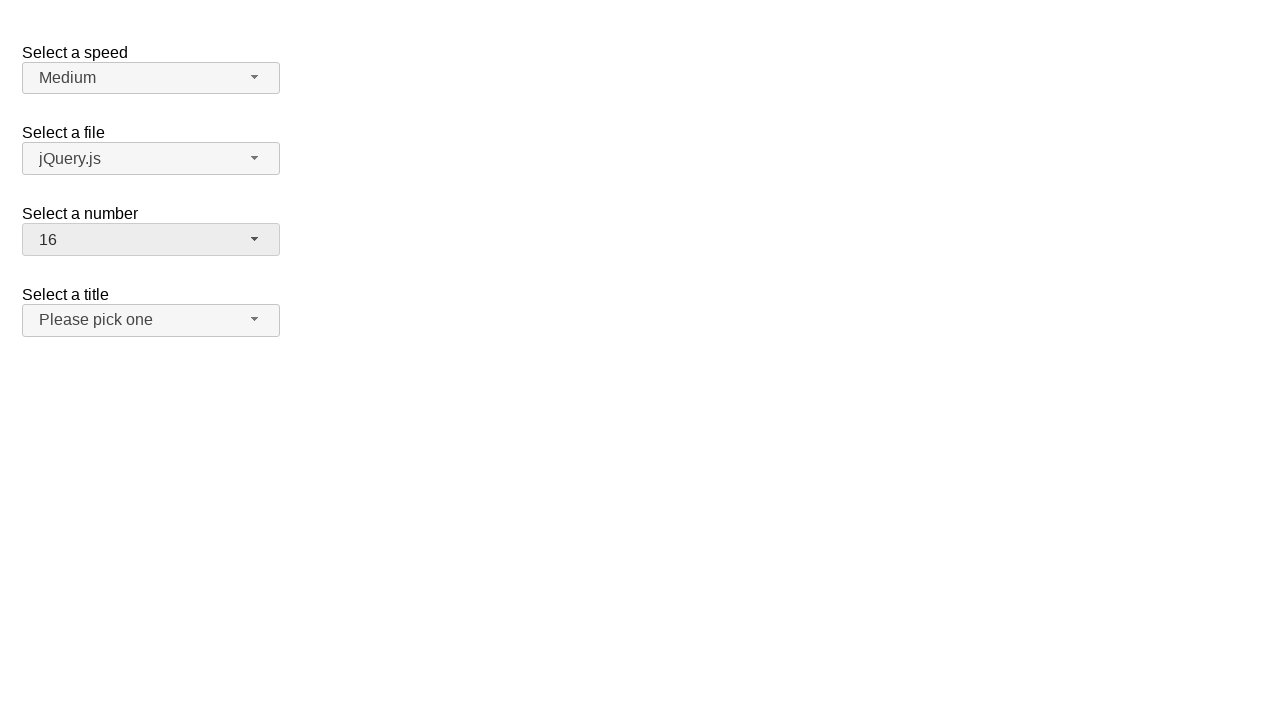